Tests navigation through Google's signup page by clicking help and privacy links to open new windows, switching between windows, and clicking the community button

Starting URL: https://accounts.google.com/signup/v2/webcreateaccount?flowName=GlifWebSignIn&flowEntry=SignUp

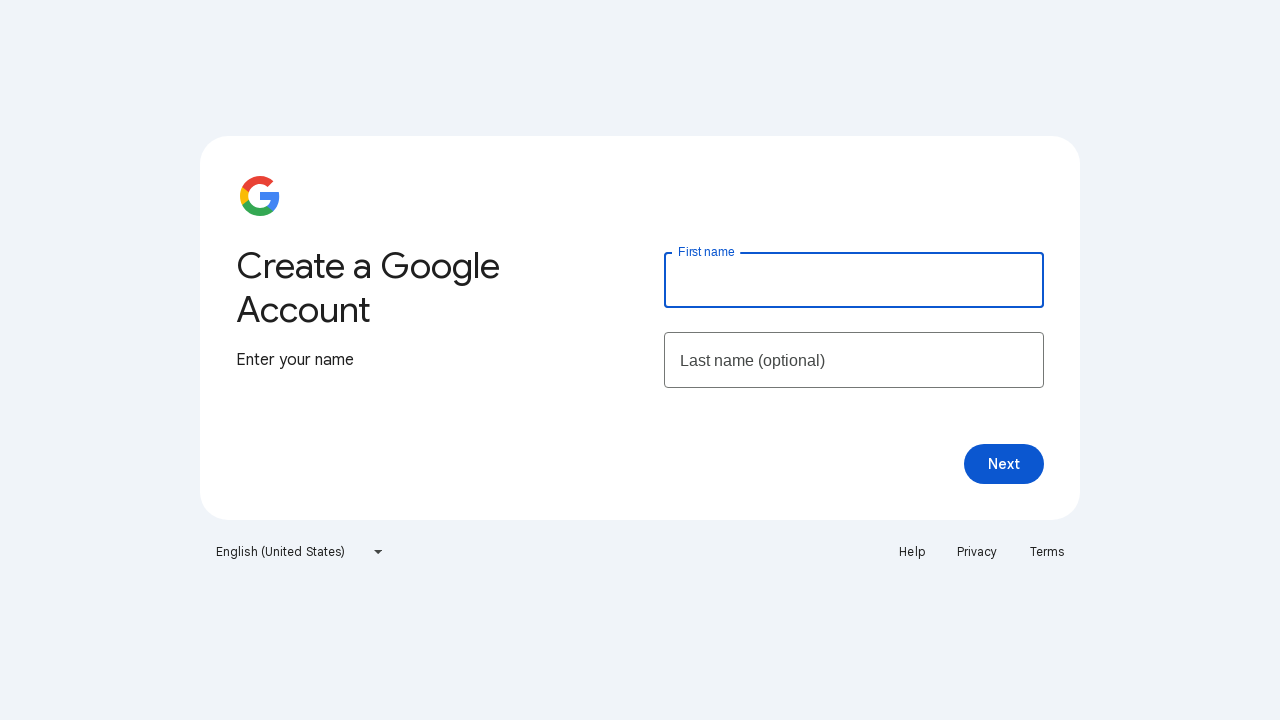

Clicked Help link to open new window at (912, 552) on xpath=//a[text()='Help']
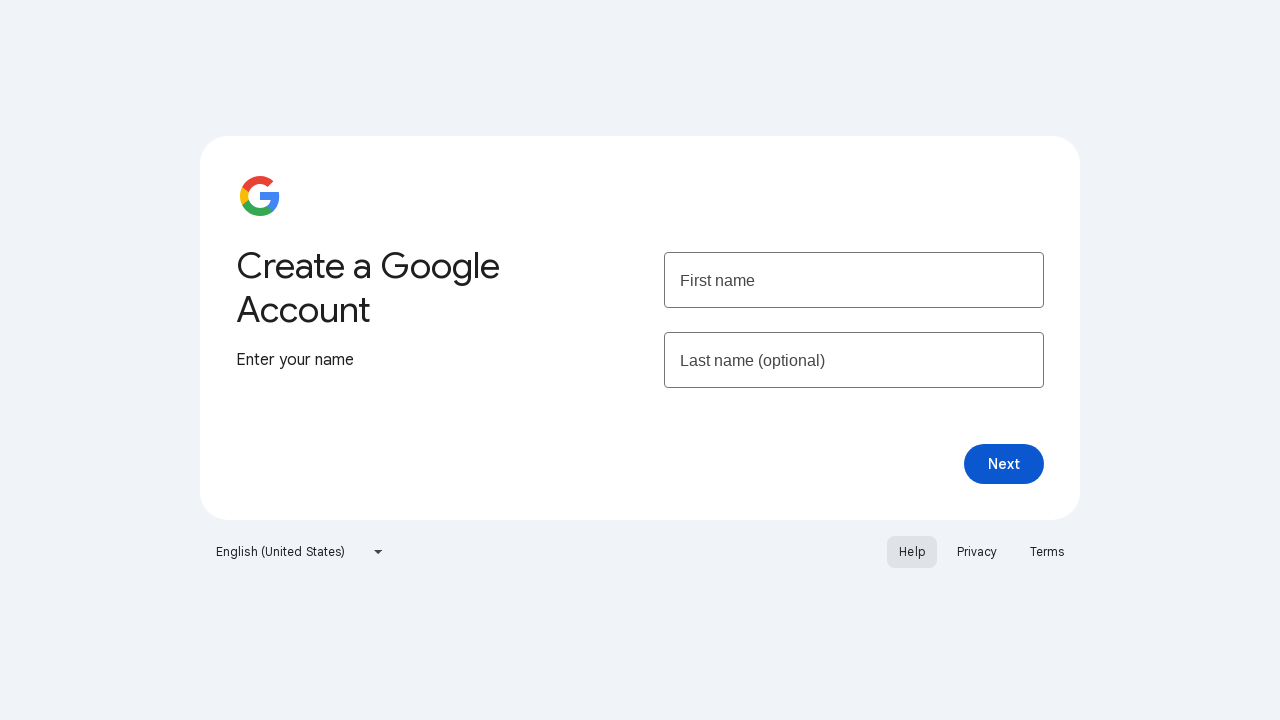

Help page window opened and captured
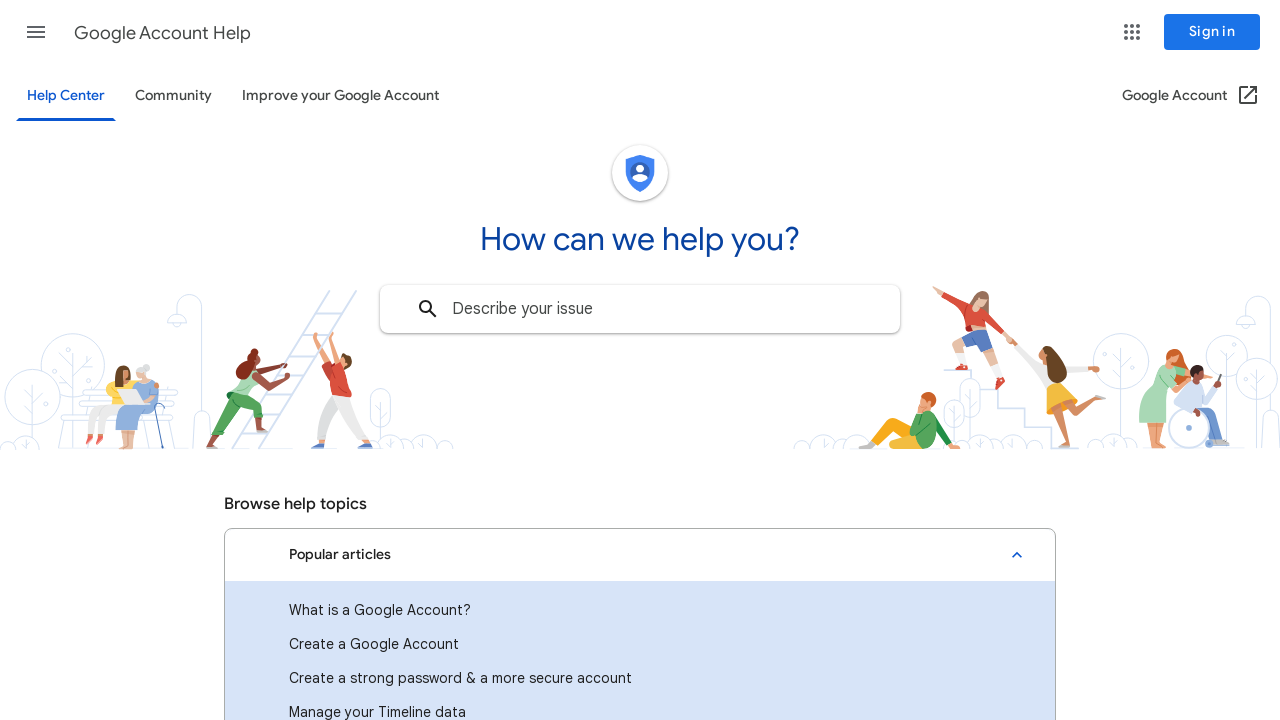

Clicked Privacy link to open new window at (977, 552) on xpath=//a[text()='Privacy']
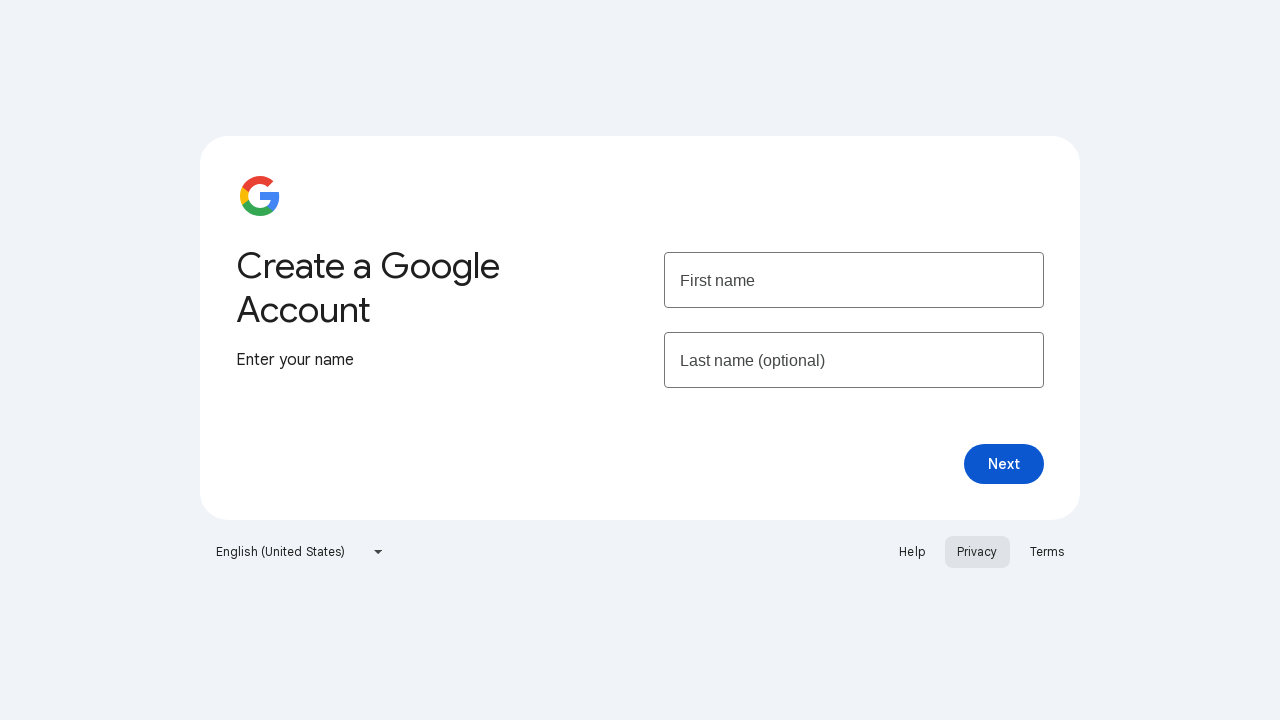

Privacy page window opened and captured
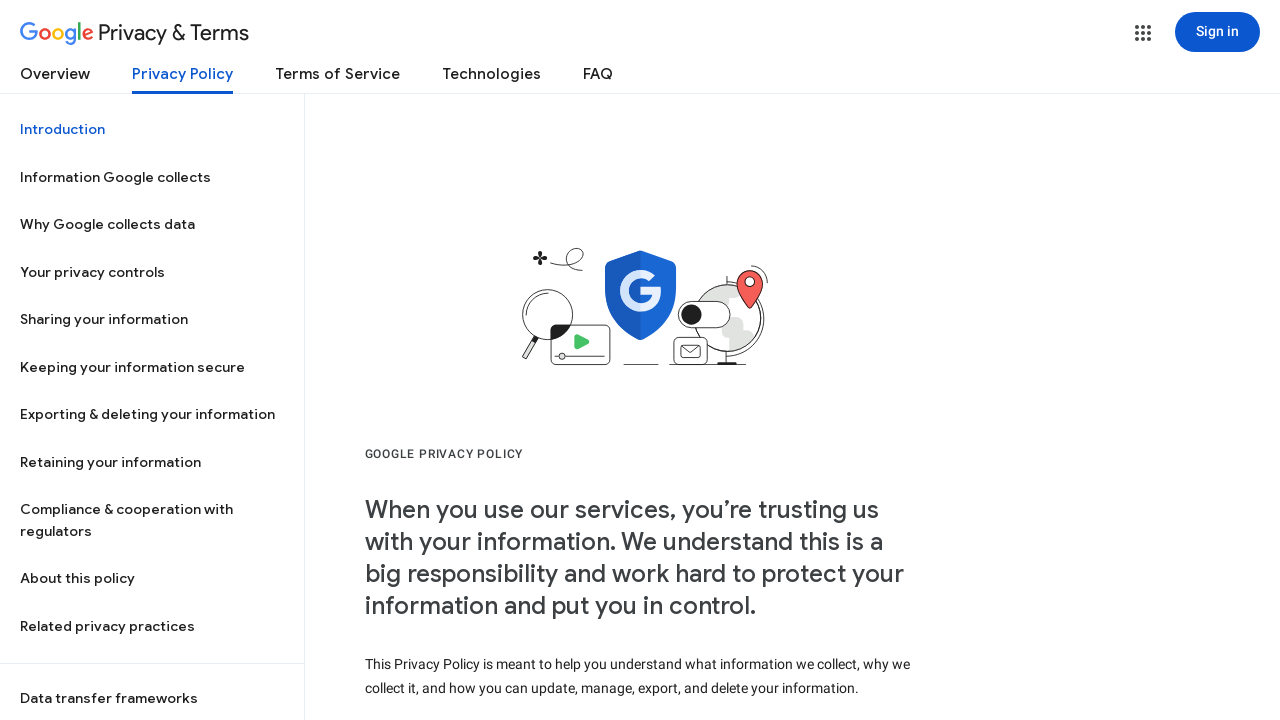

Switched to Help page window
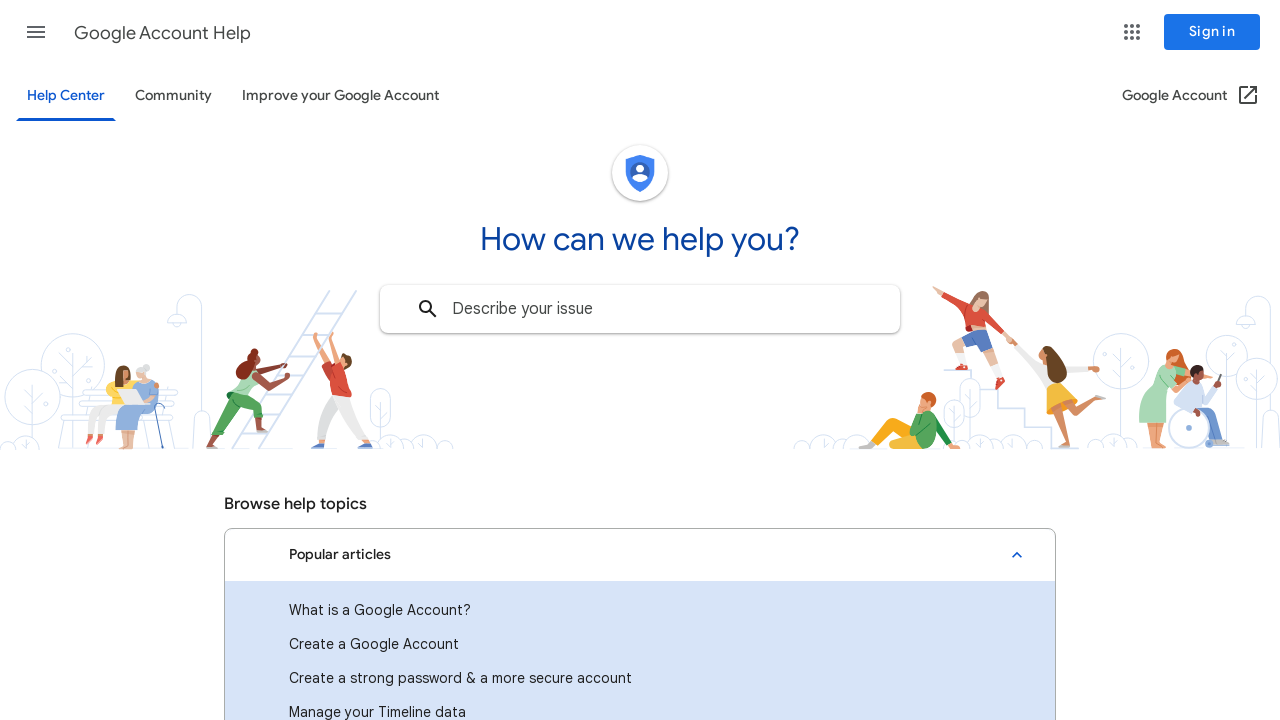

Clicked Community link on Help page at (174, 96) on xpath=//a[text()='Community']
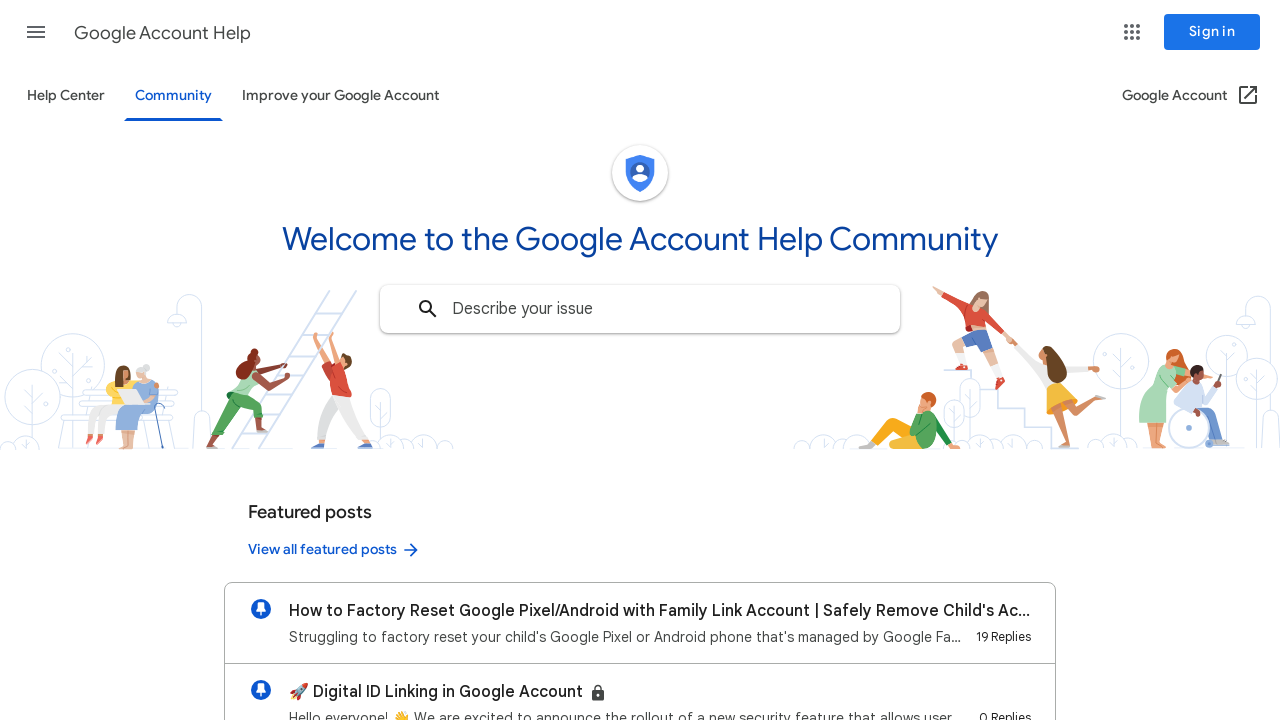

Switched back to main signup page
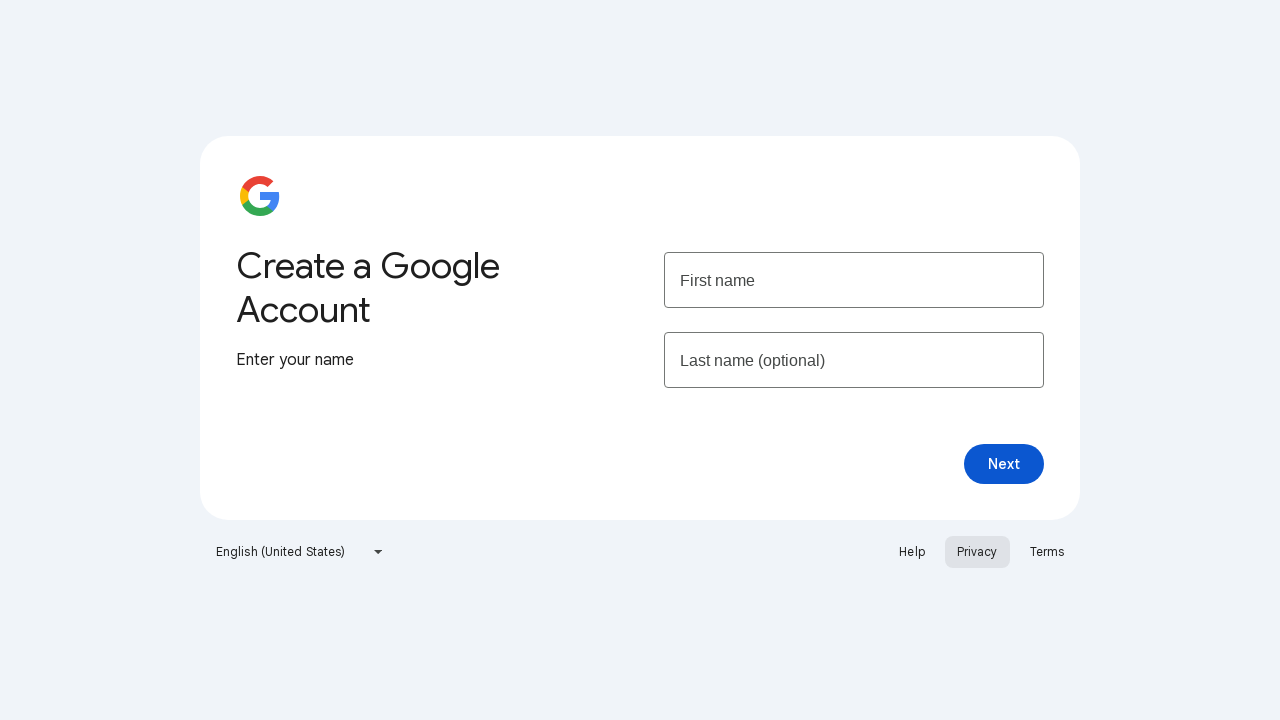

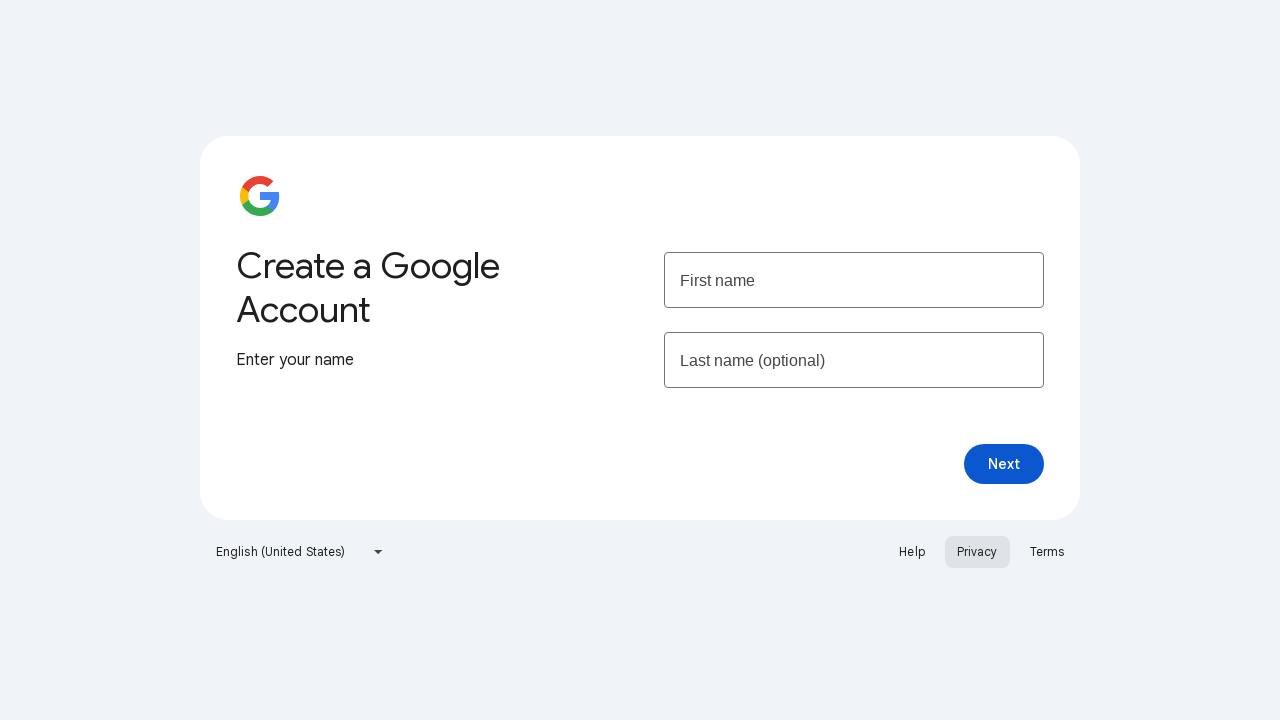